Tests a jQuery combo tree dropdown component by clicking to open it and selecting multiple choices from the dropdown options

Starting URL: https://www.jqueryscript.net/demo/Drop-Down-Combo-Tree/

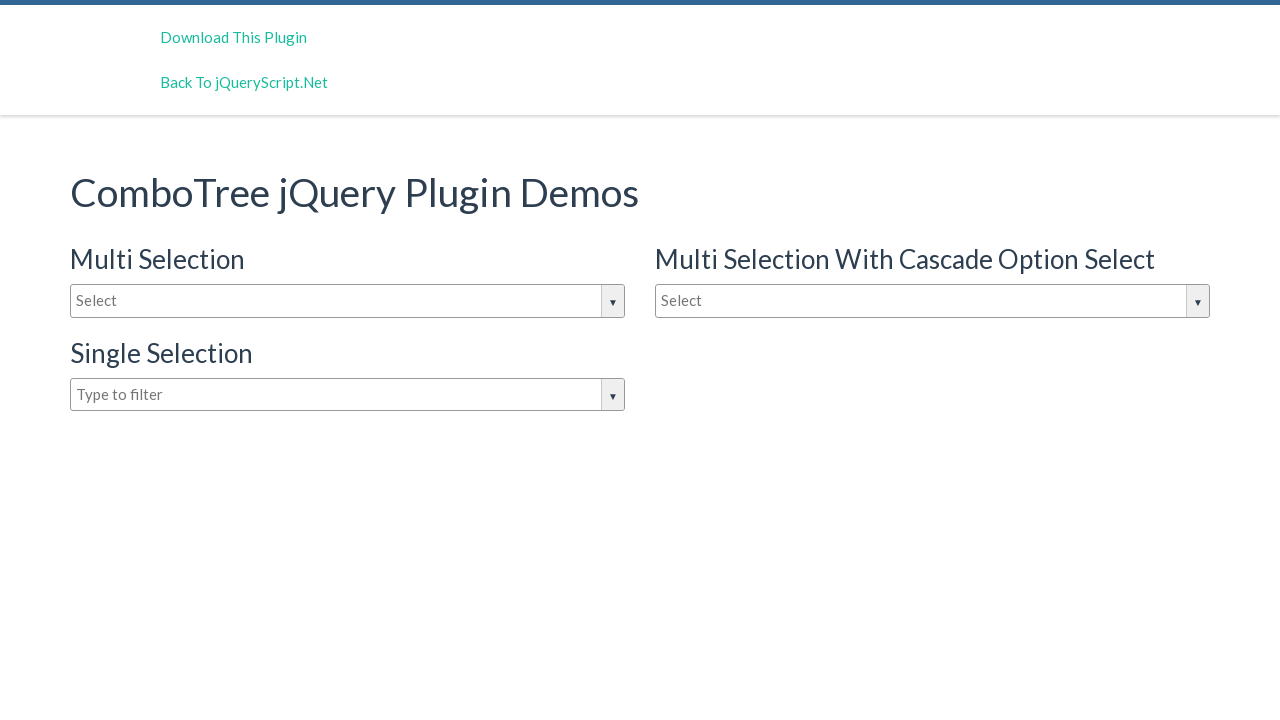

Clicked combo tree dropdown to open it at (348, 301) on #justAnInputBox
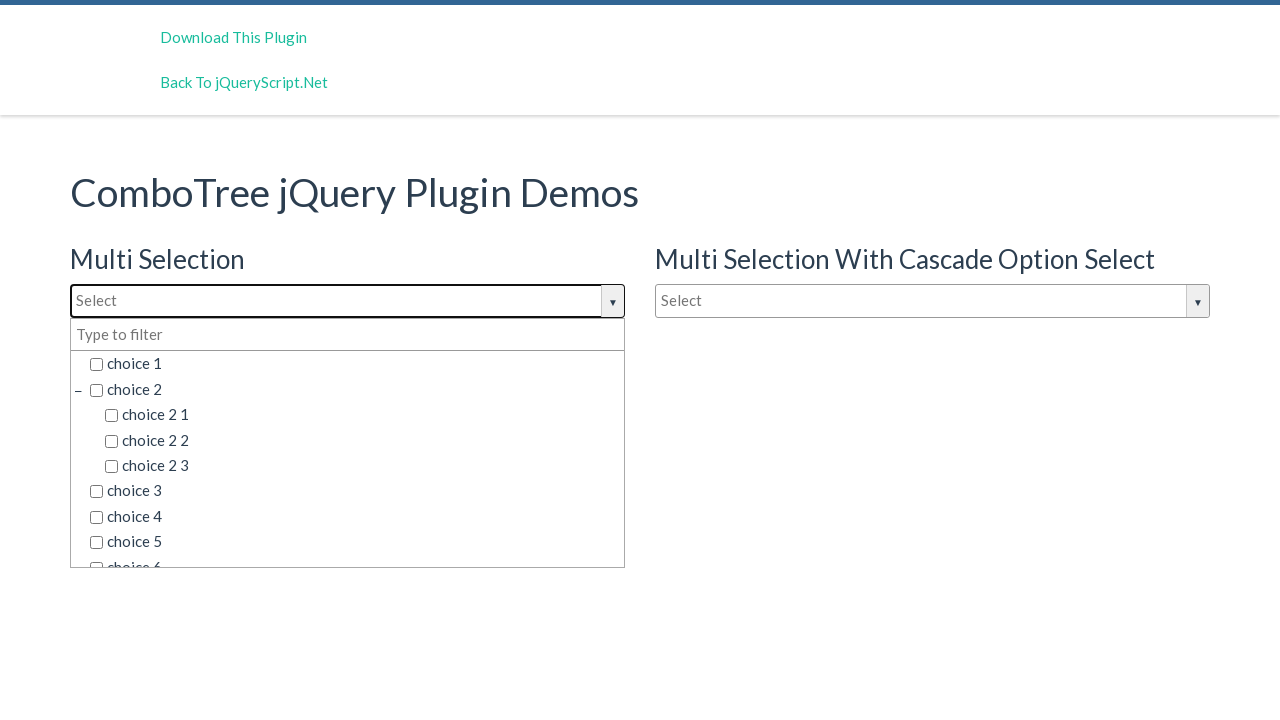

Dropdown options appeared
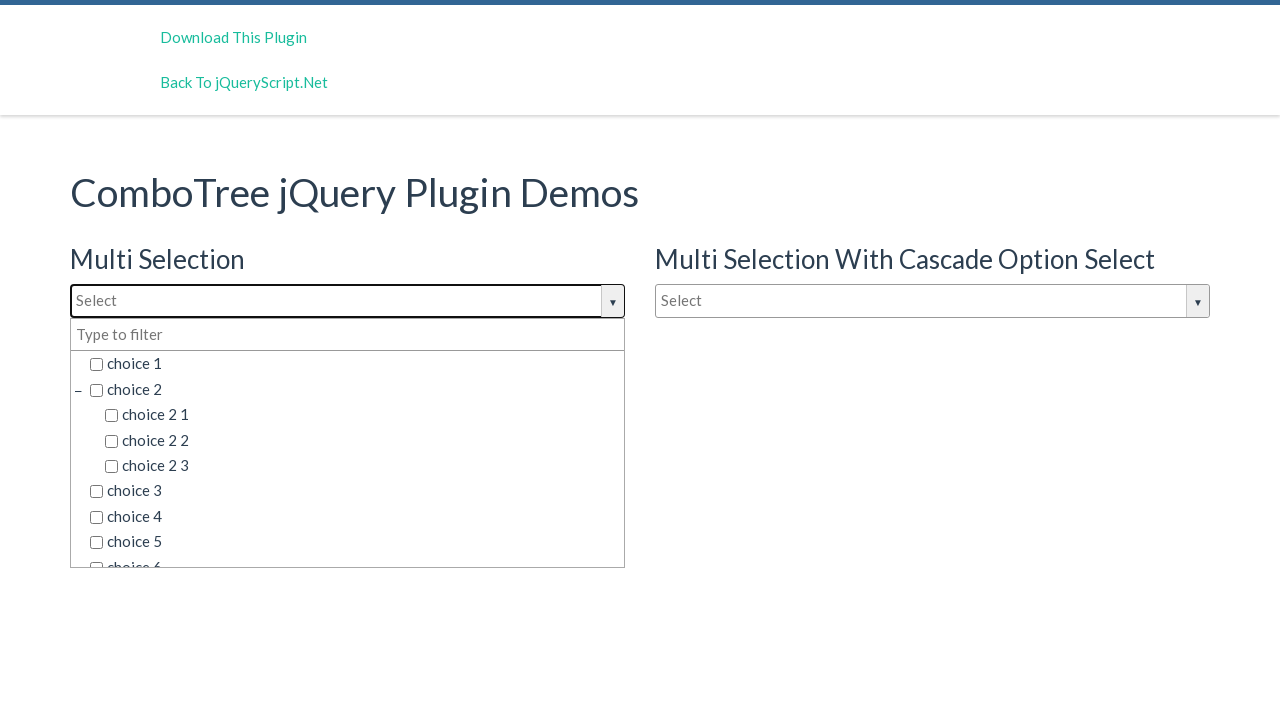

Selected 'choice 2' from dropdown at (355, 389) on span.comboTreeItemTitle:has-text('choice 2')
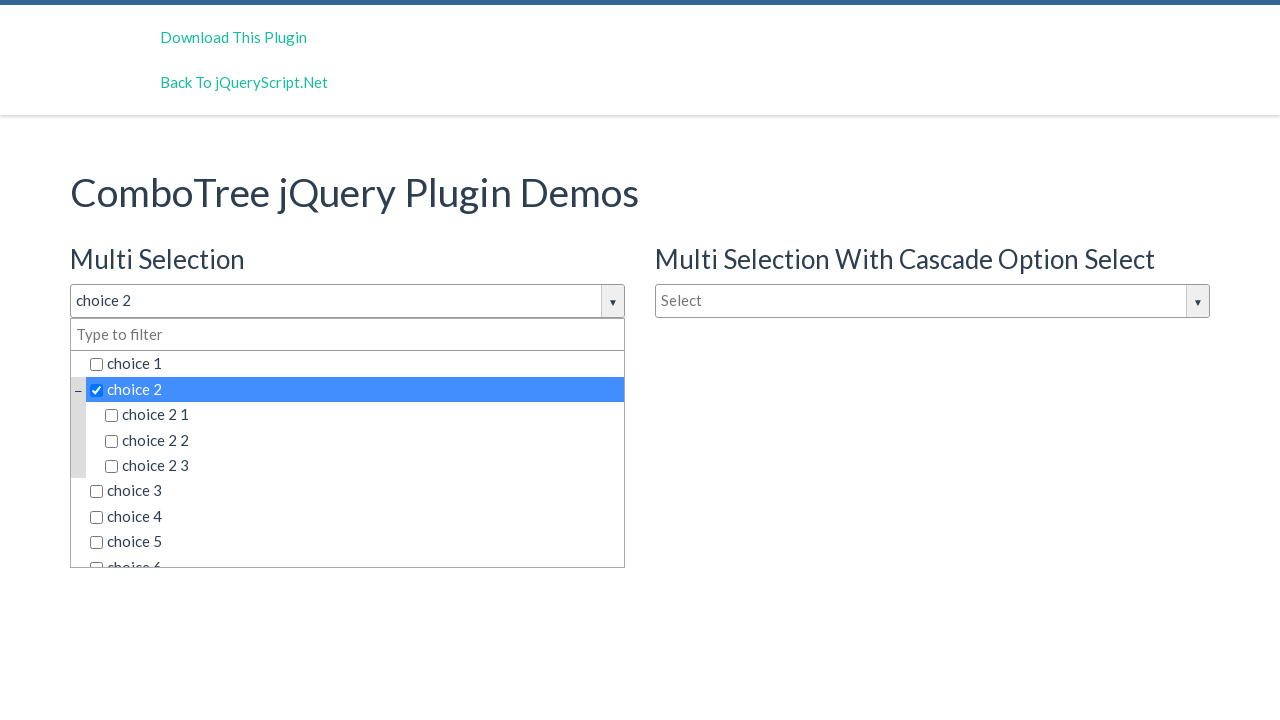

Selected 'choice 3' from dropdown at (355, 491) on span.comboTreeItemTitle:has-text('choice 3')
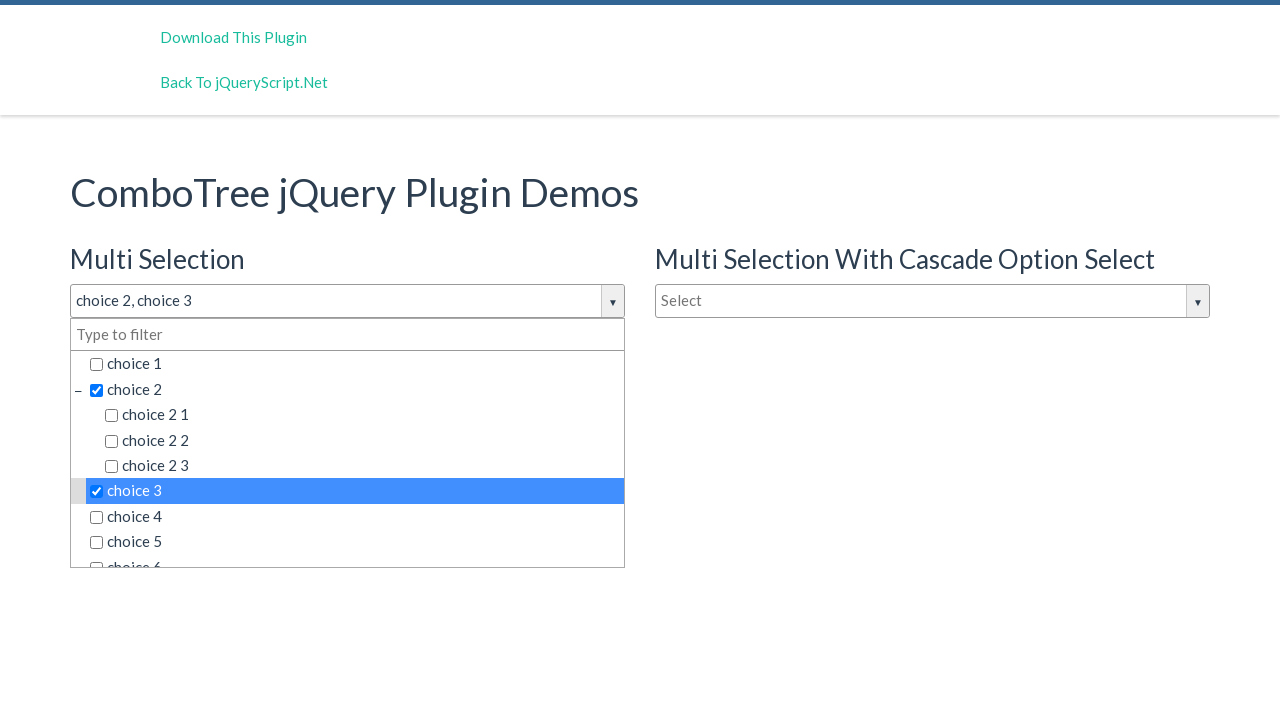

Selected 'choice 6 2 1' from dropdown at (370, 478) on span.comboTreeItemTitle:has-text('choice 6 2 1')
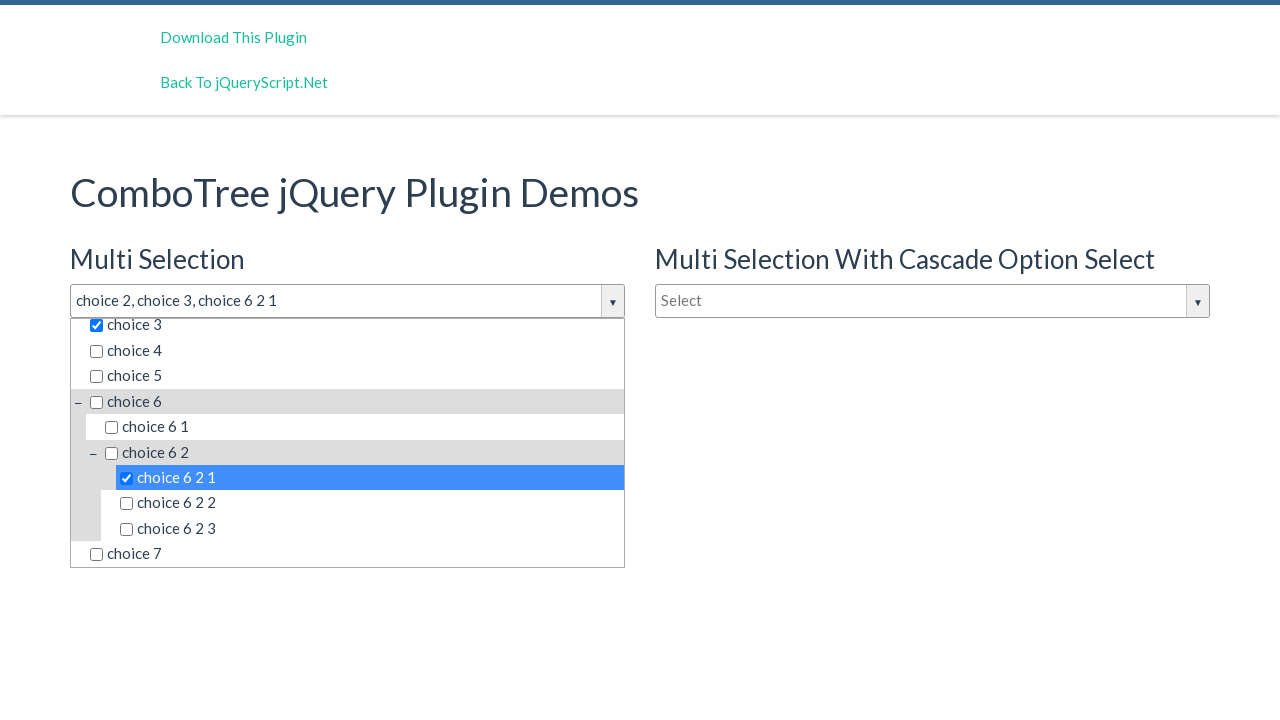

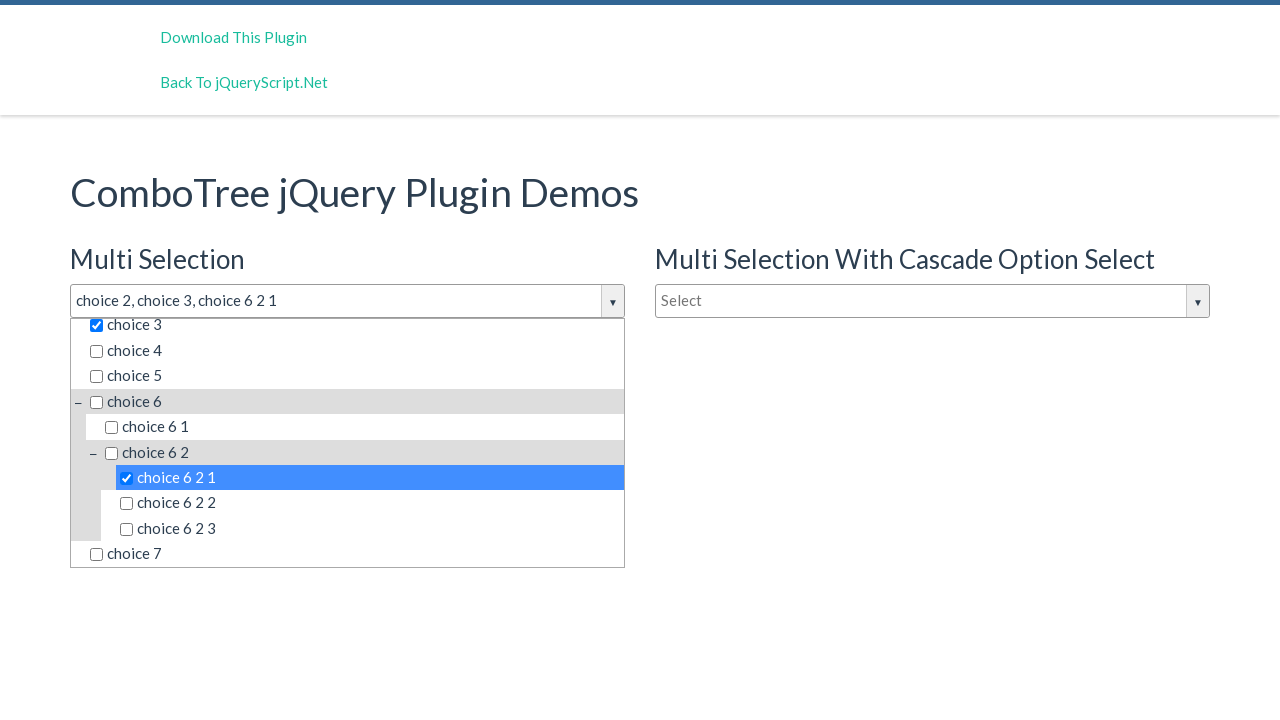